Tests selecting a dropdown option by its value attribute, selecting the option with value "2"

Starting URL: https://the-internet.herokuapp.com/dropdown

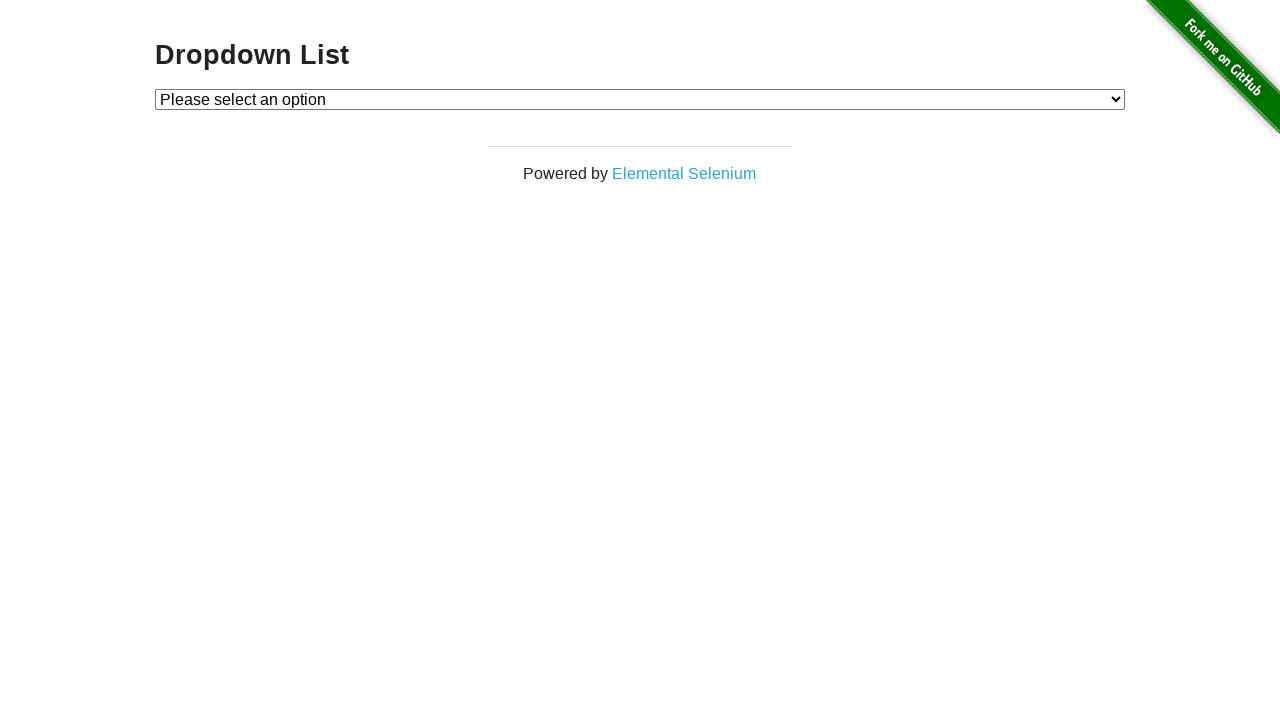

Selected dropdown option with value '2' on #dropdown
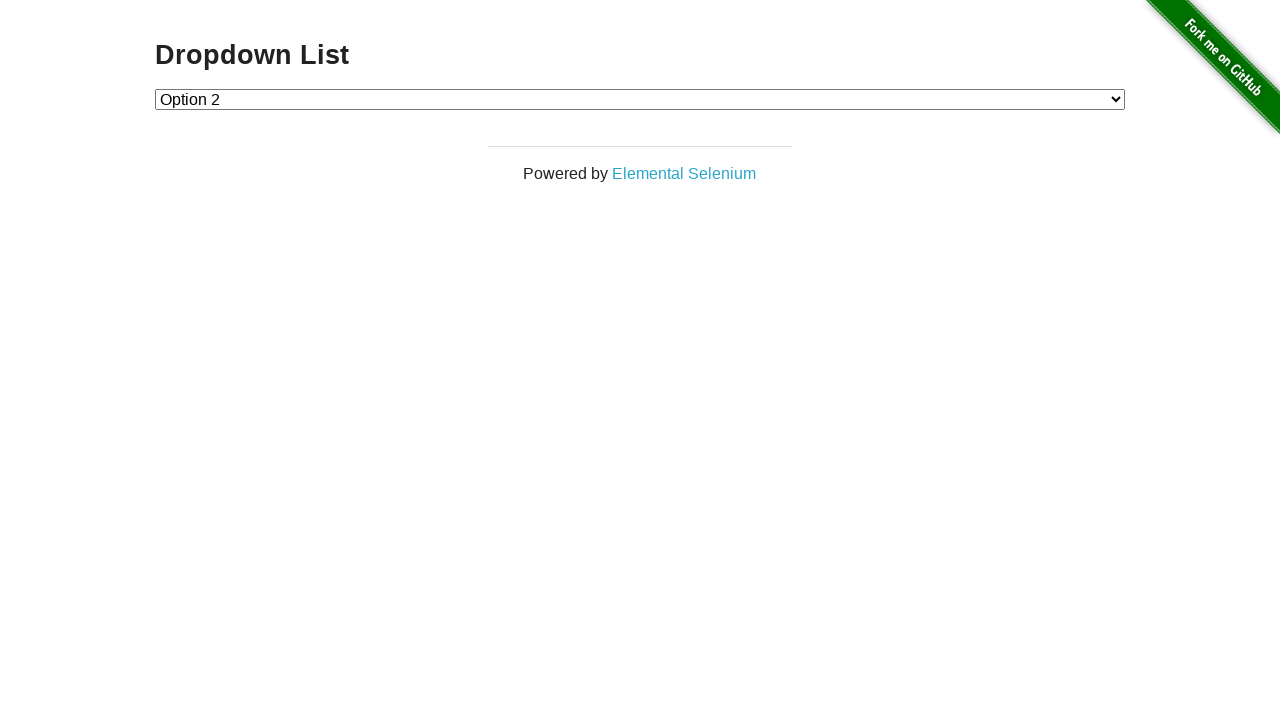

Verified dropdown selection was made - option with value '2' is now selected
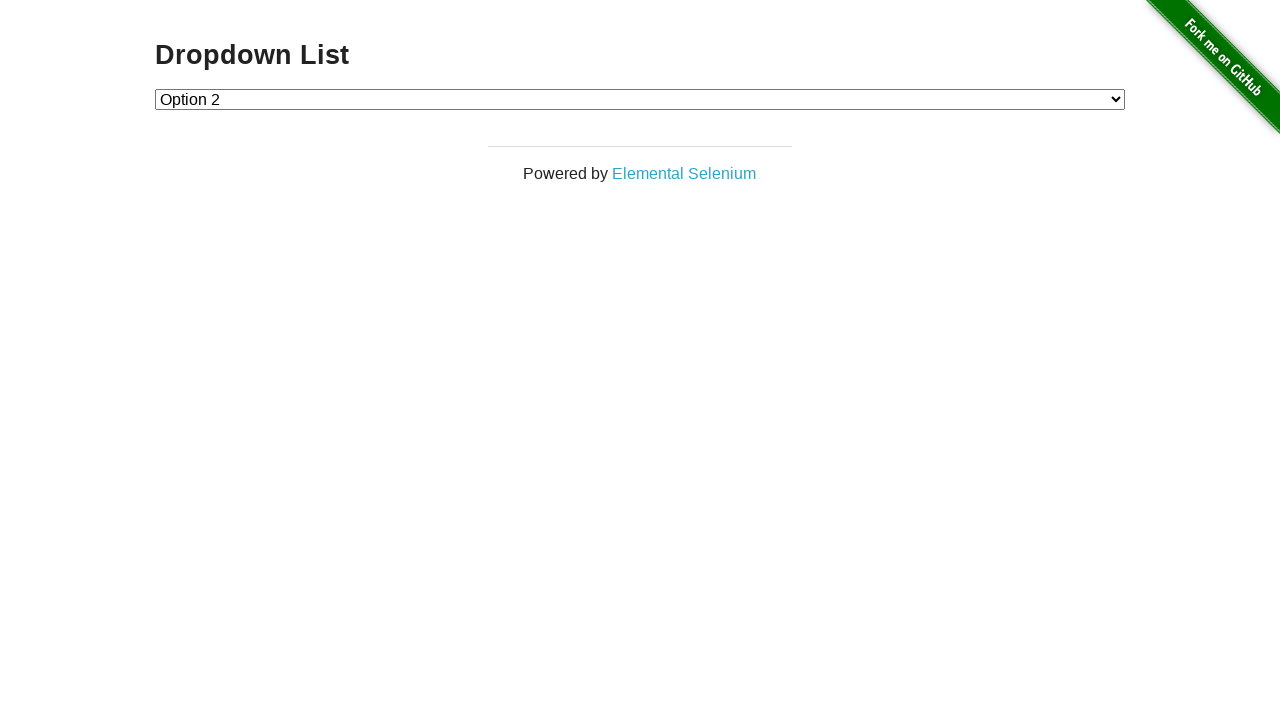

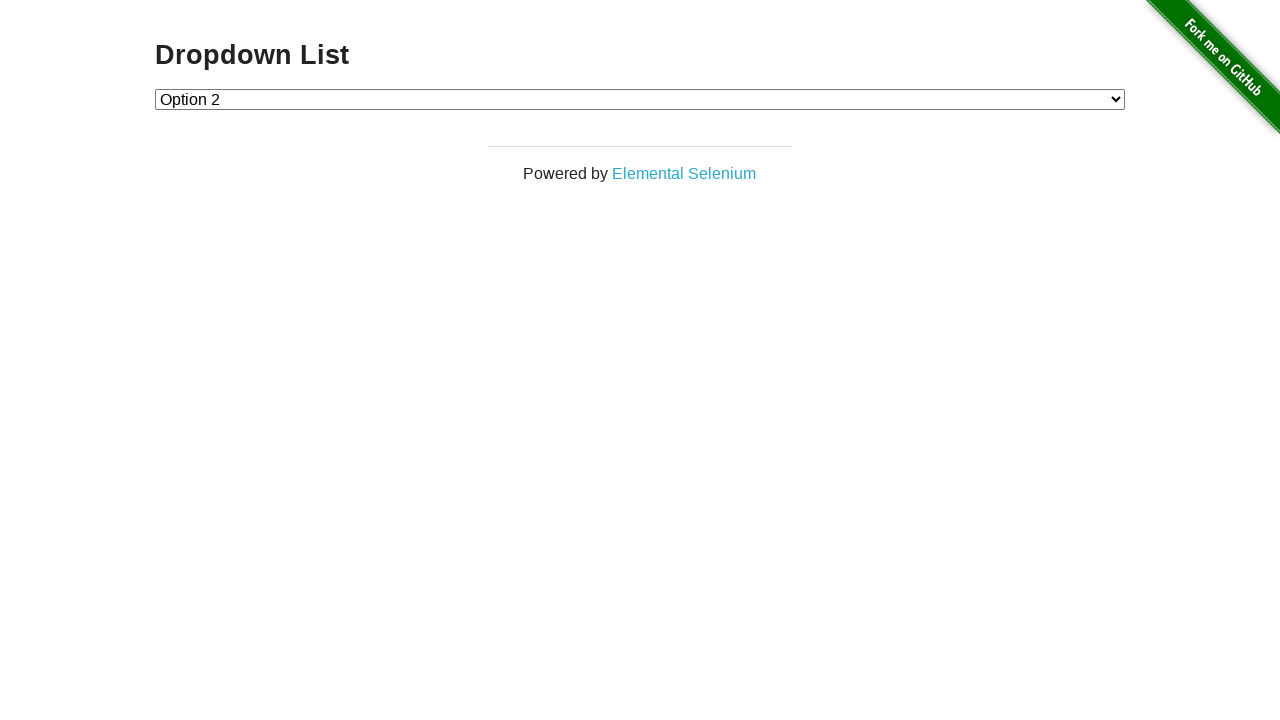